Tests that hamburger menu appears when viewport width is 500px or less, and disappears when width is greater than 500px

Starting URL: https://fintan.jp

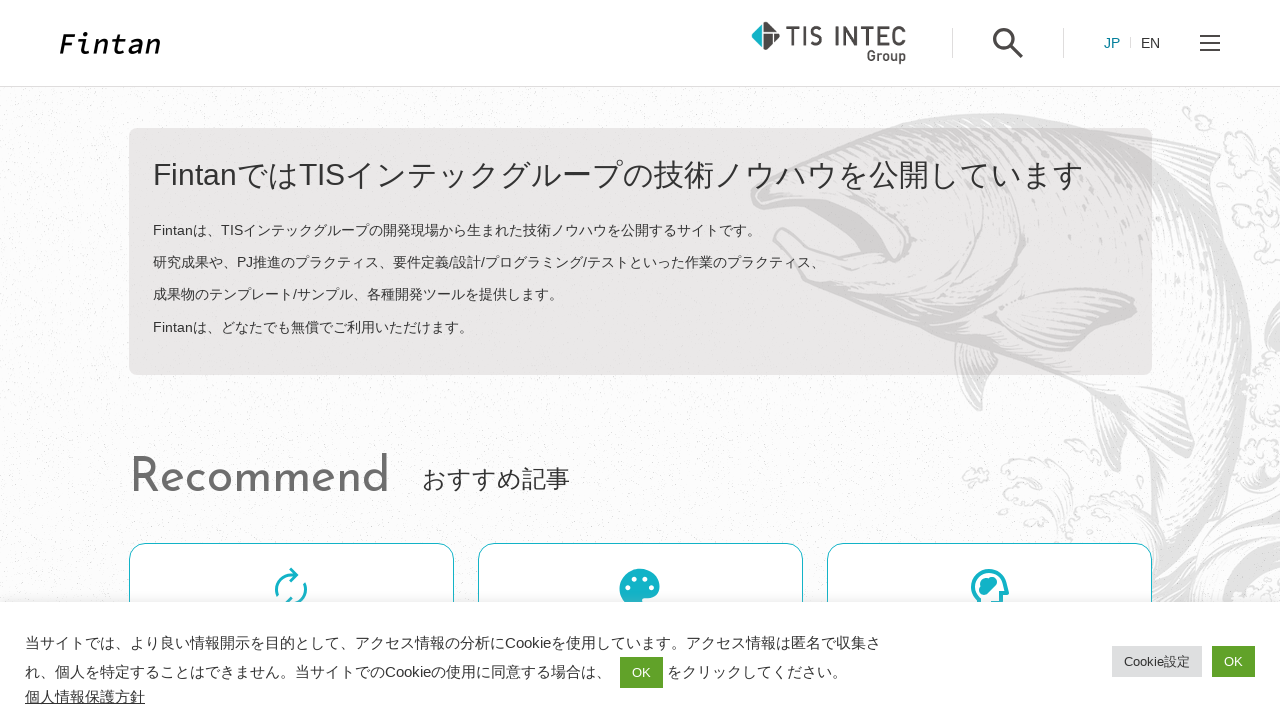

Filled todo input with 'buy some cheese'
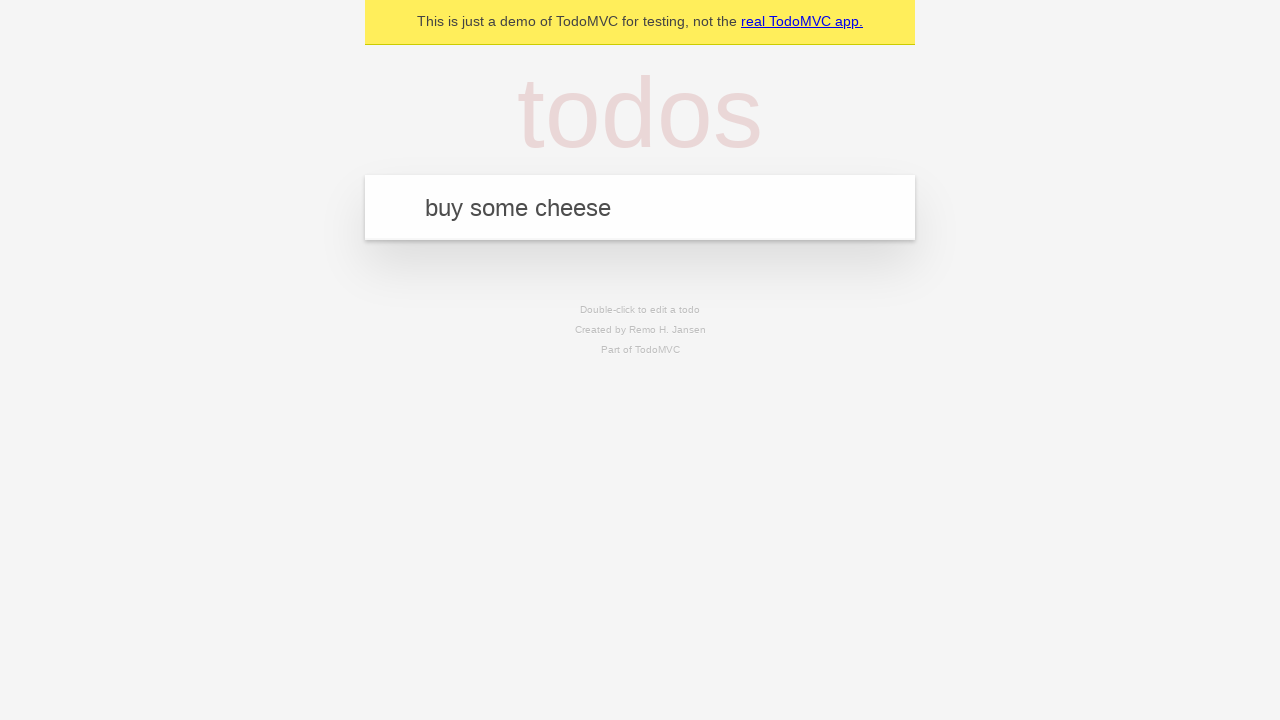

Pressed Enter to create first todo
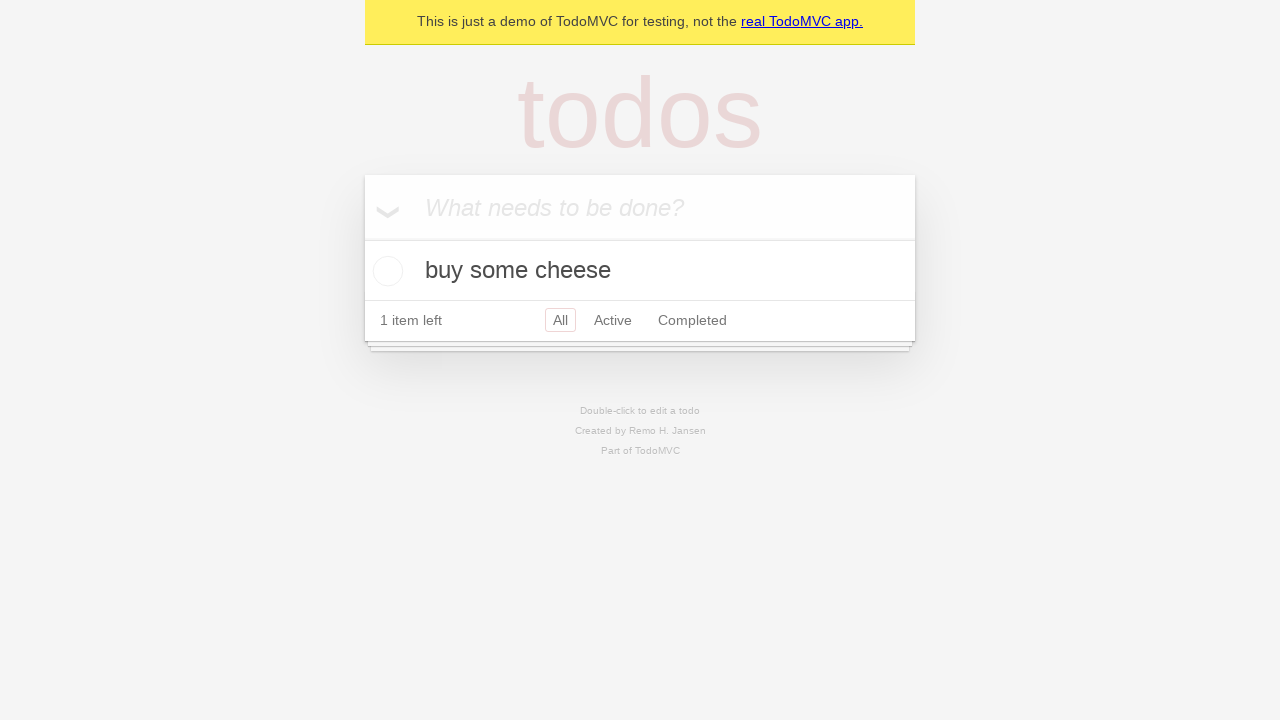

Filled todo input with 'feed the cat'
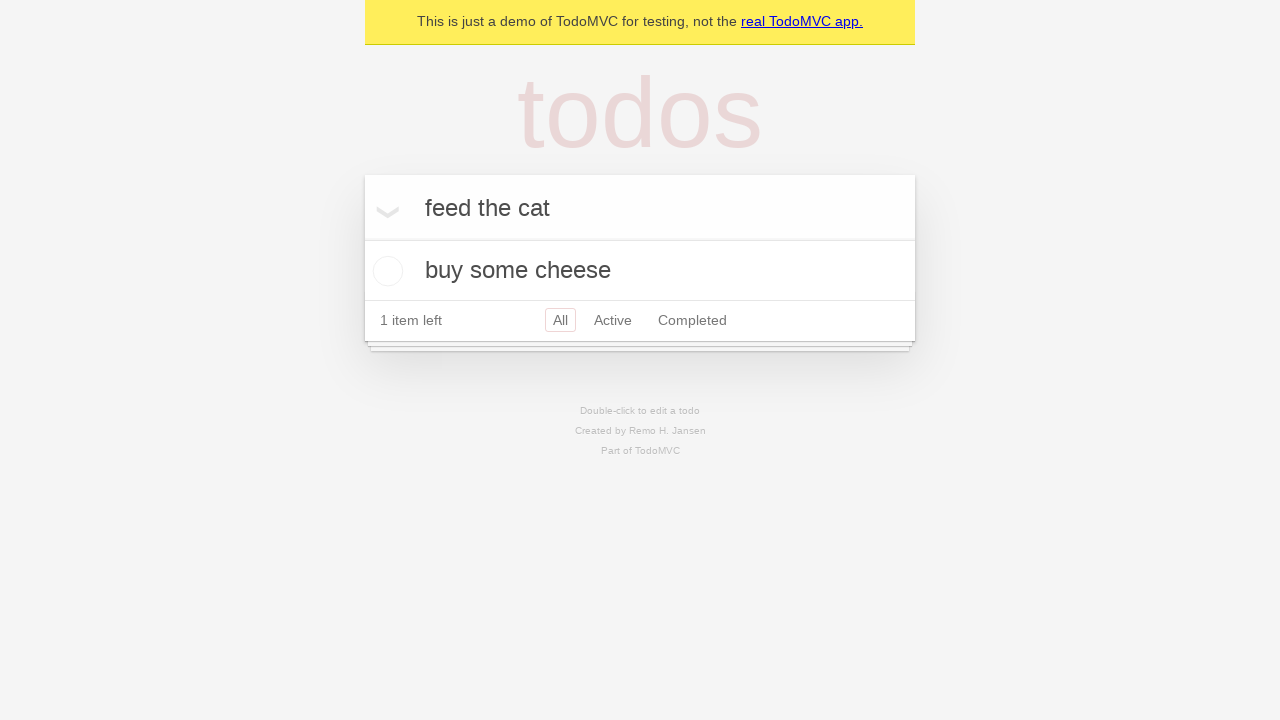

Pressed Enter to create second todo
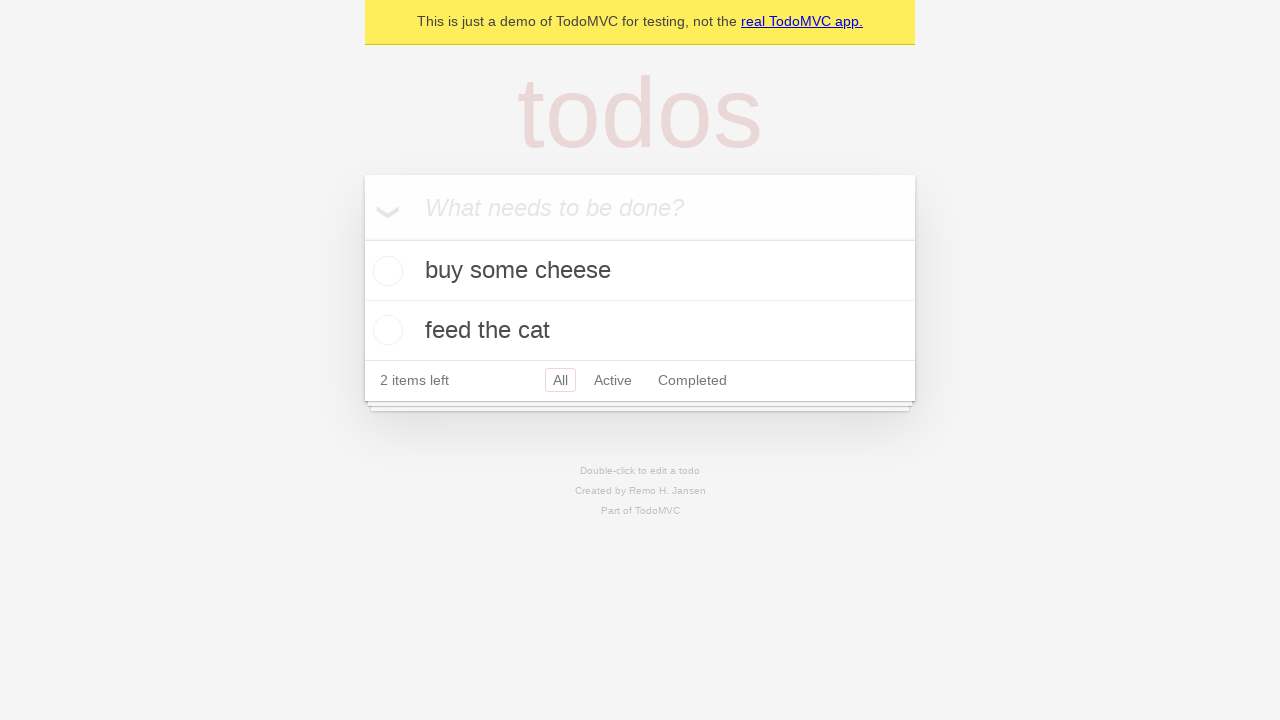

Filled todo input with 'book a doctors appointment'
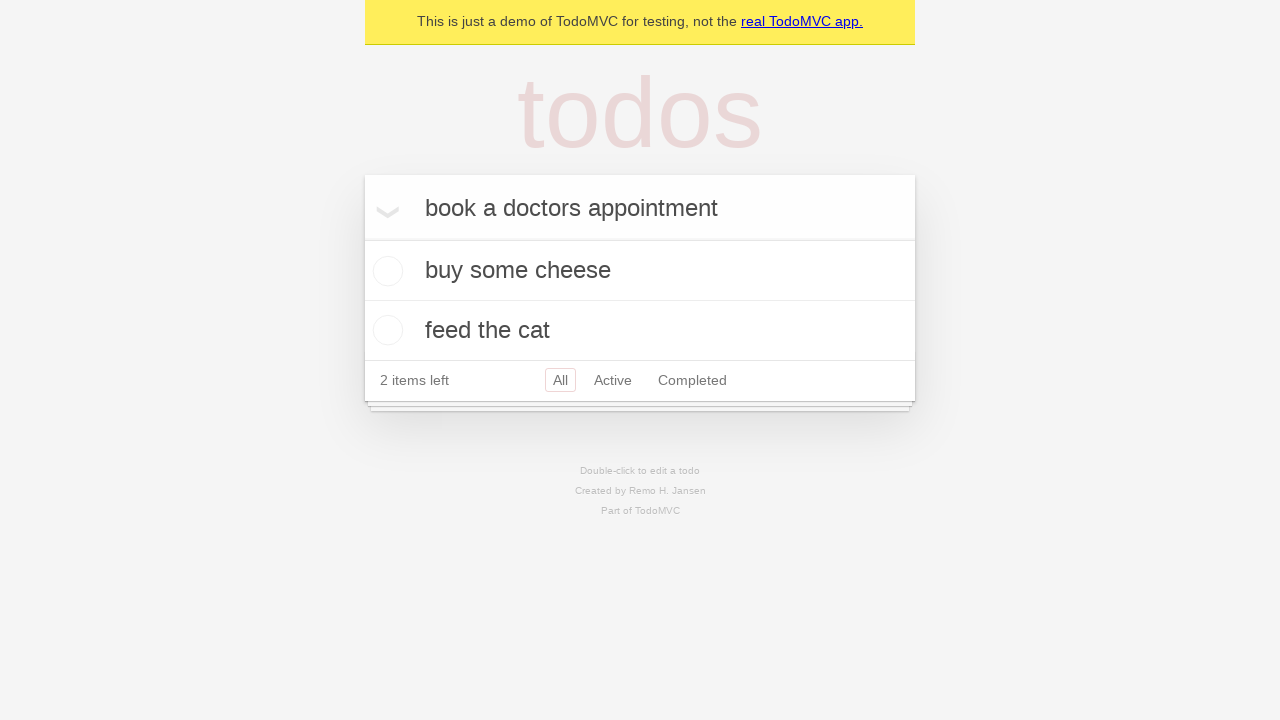

Pressed Enter to create third todo
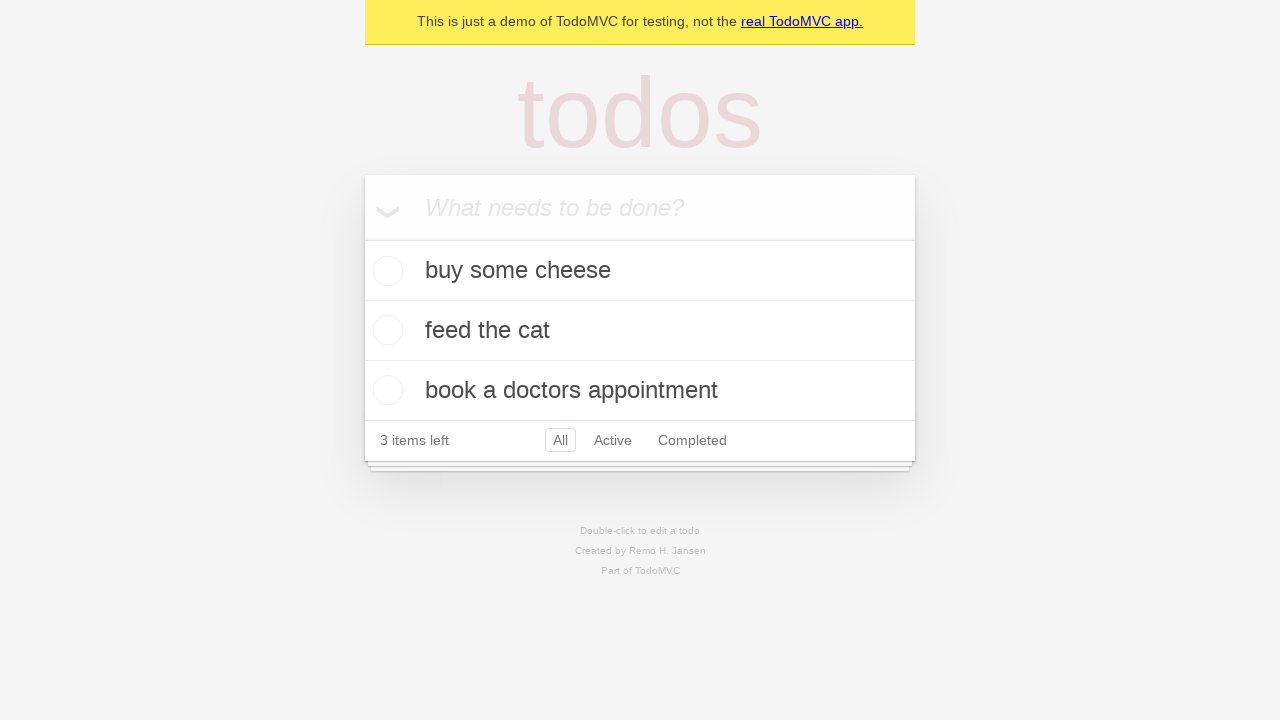

Clicked toggle-all to mark all items as complete
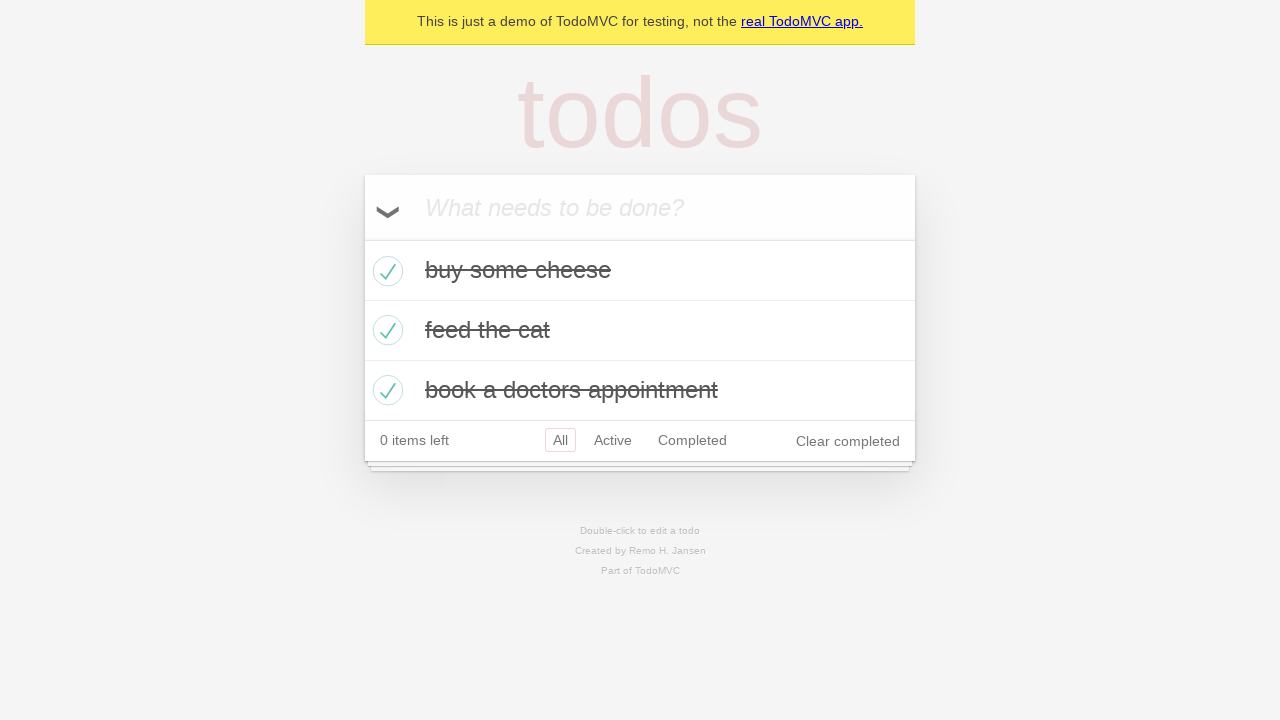

Clicked toggle-all to uncheck all items and clear complete state
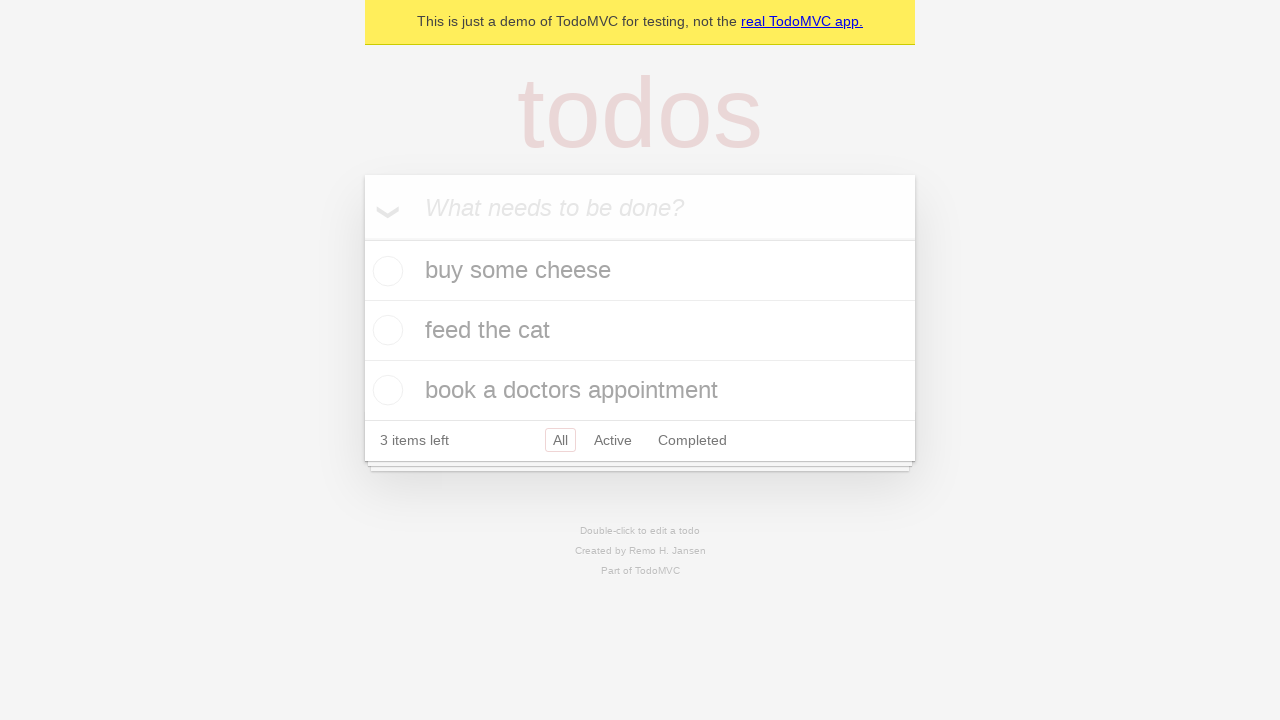

Verified that all items no longer have completed class
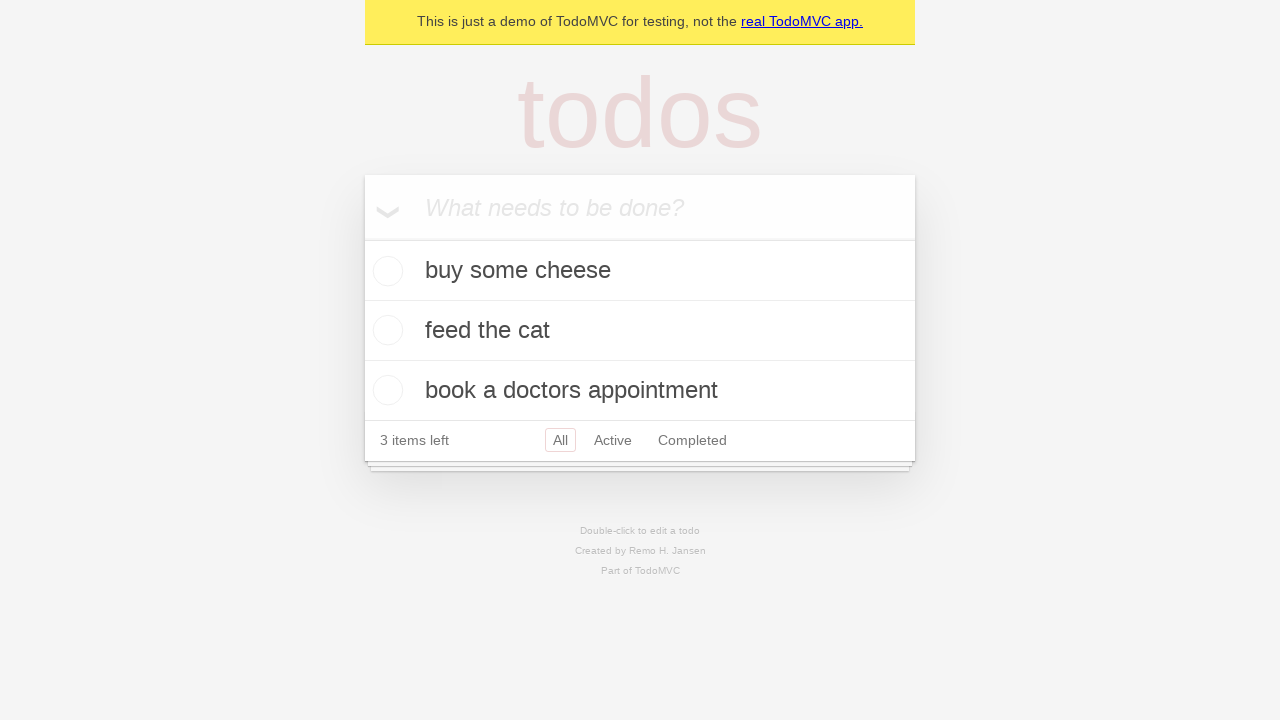

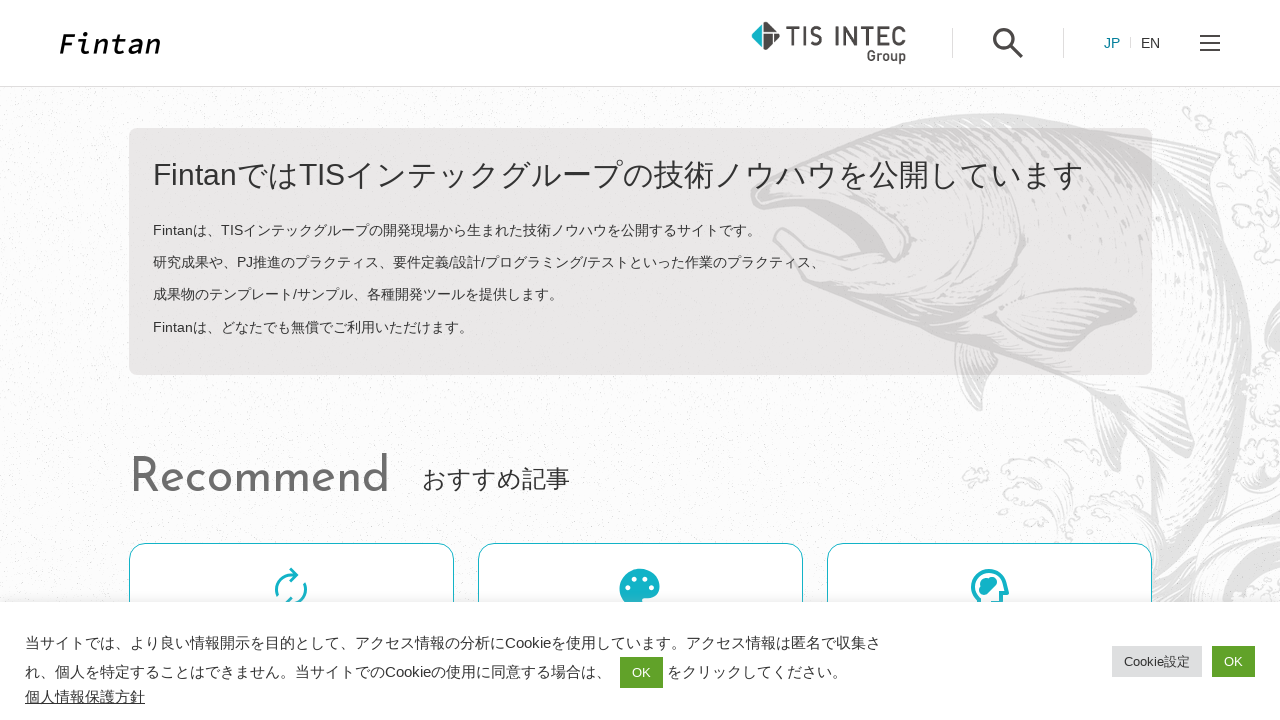